Tests explicit wait functionality by clicking buttons that trigger text changes, enable other buttons, and check checkboxes with appropriate waits

Starting URL: https://syntaxprojects.com/synchronization-explicit-wait-homework.php

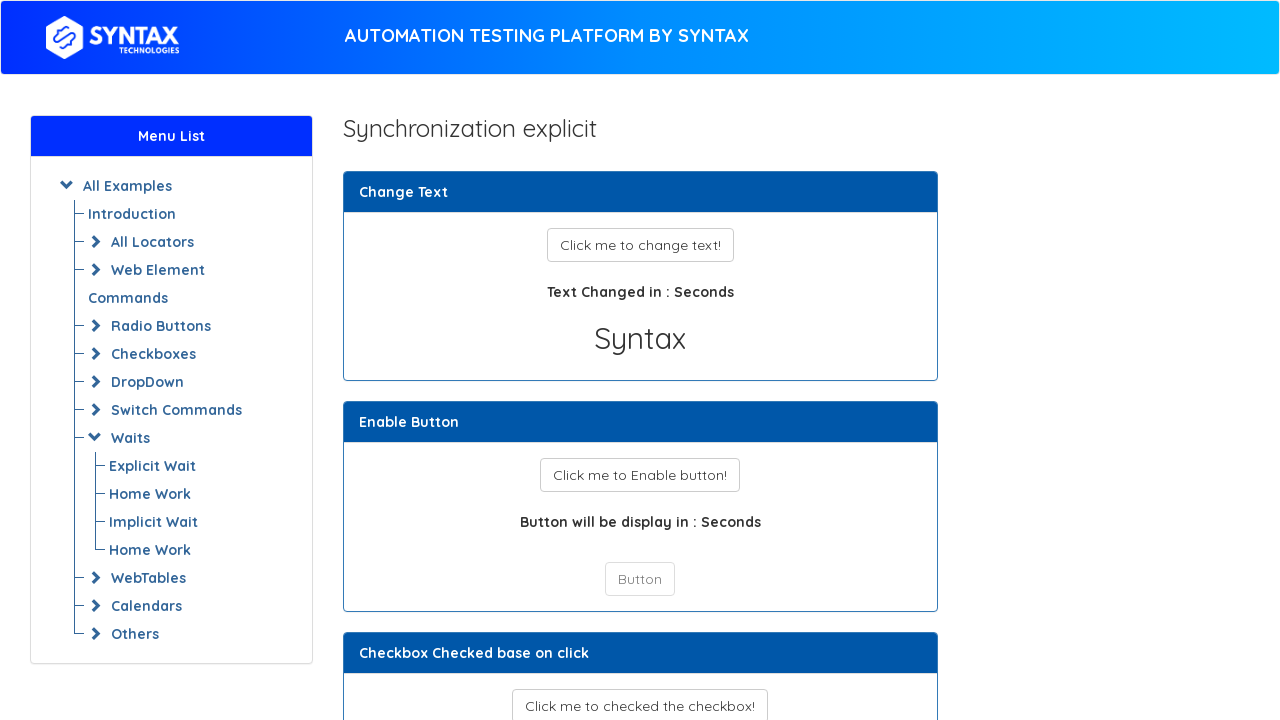

Clicked changetext button to trigger text change at (640, 245) on #changetext_button
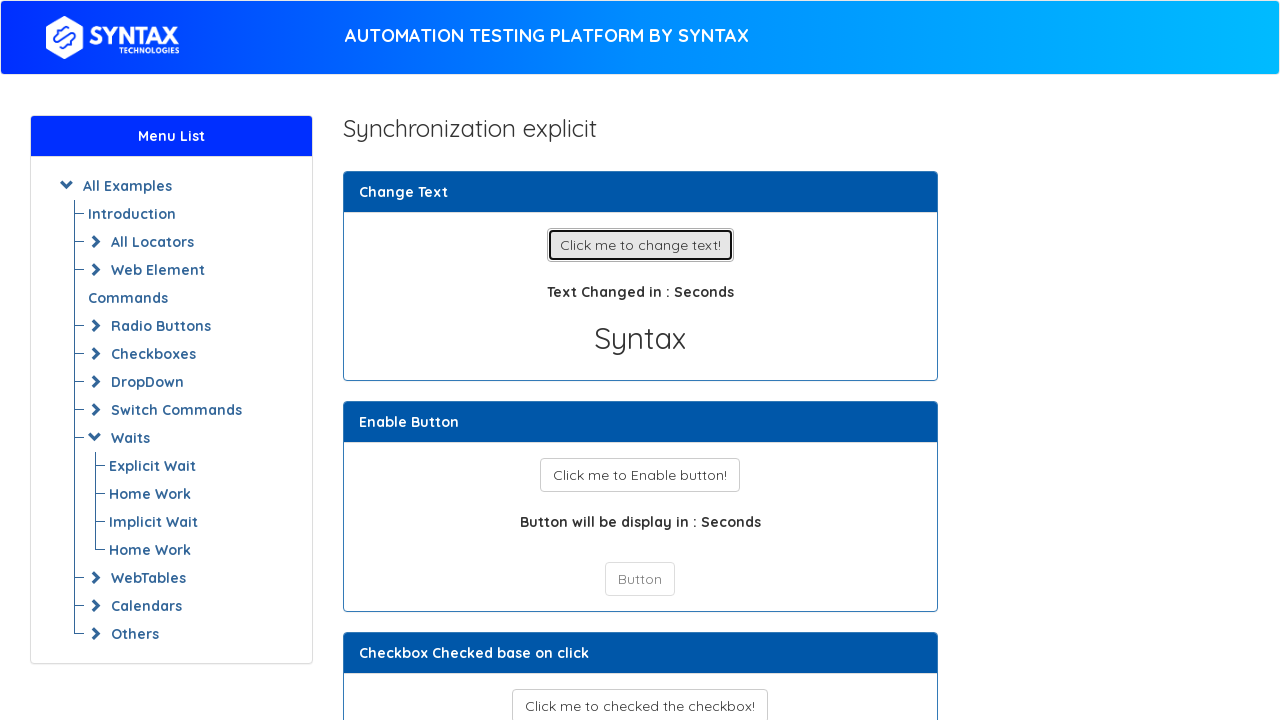

Waited for heading text to change to 'Ssyntaxtechs'
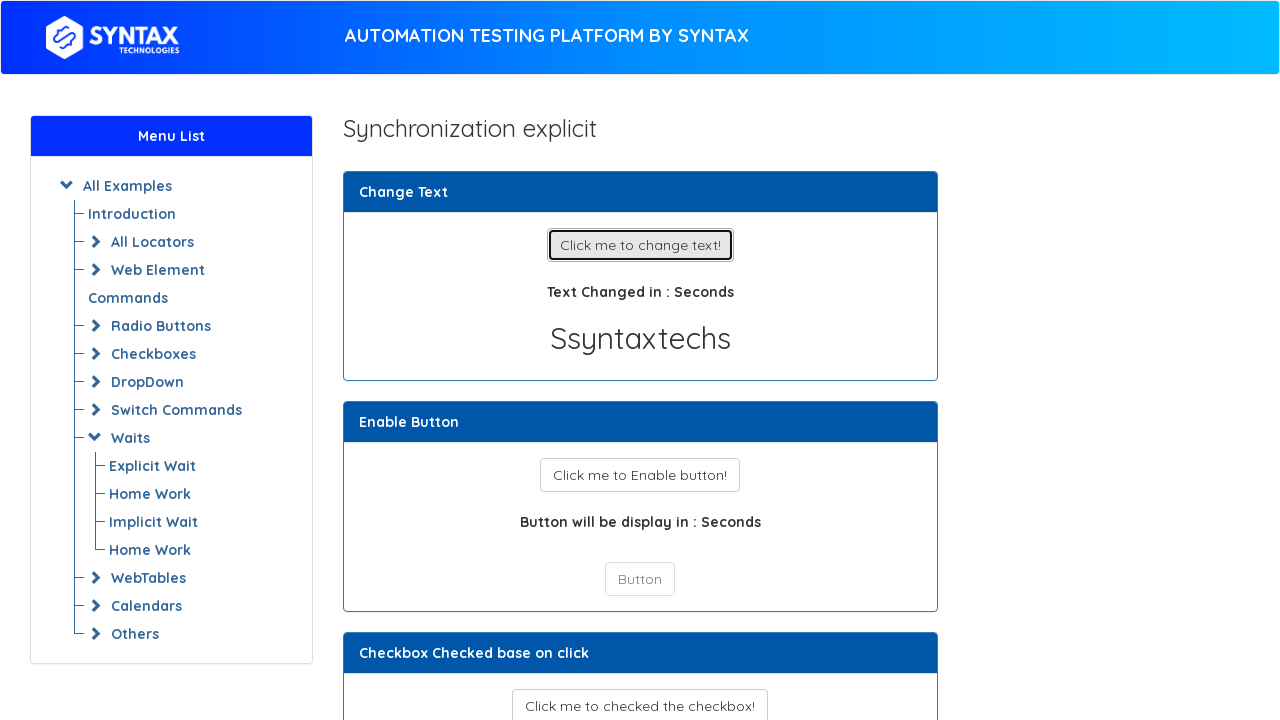

Clicked enable button to enable another button at (640, 475) on #enable_button
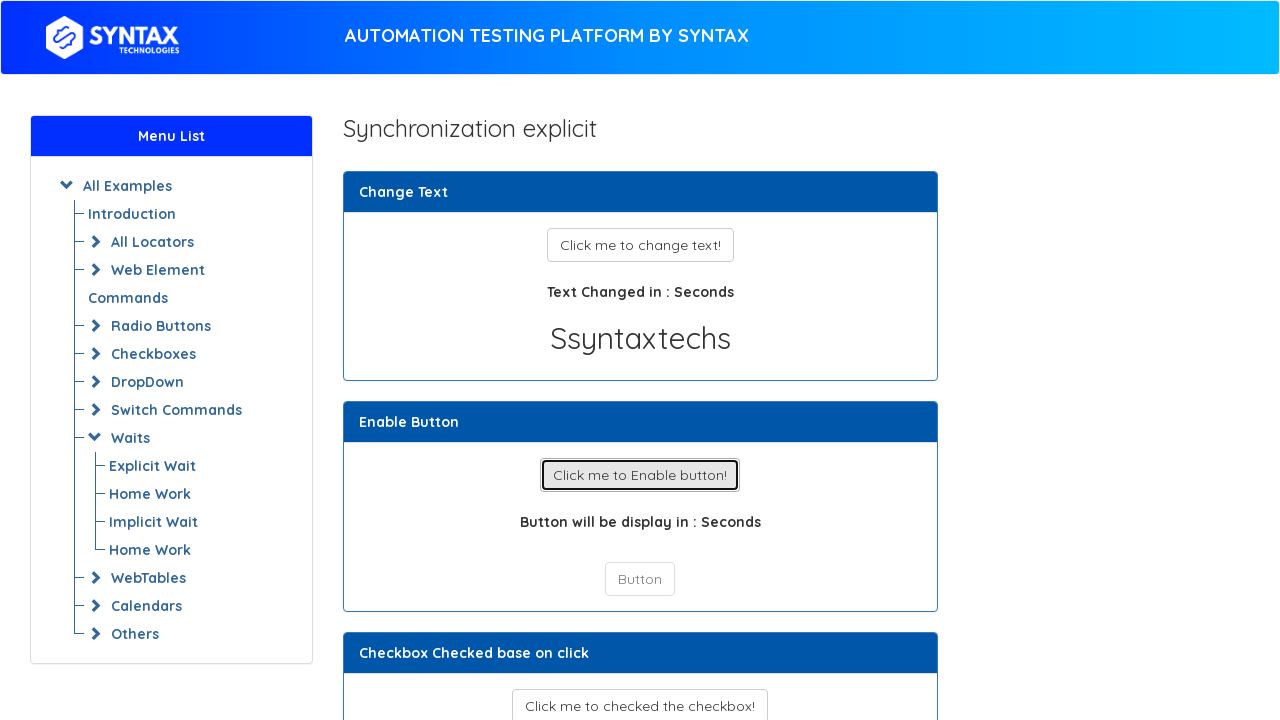

Waited for the third button to become visible
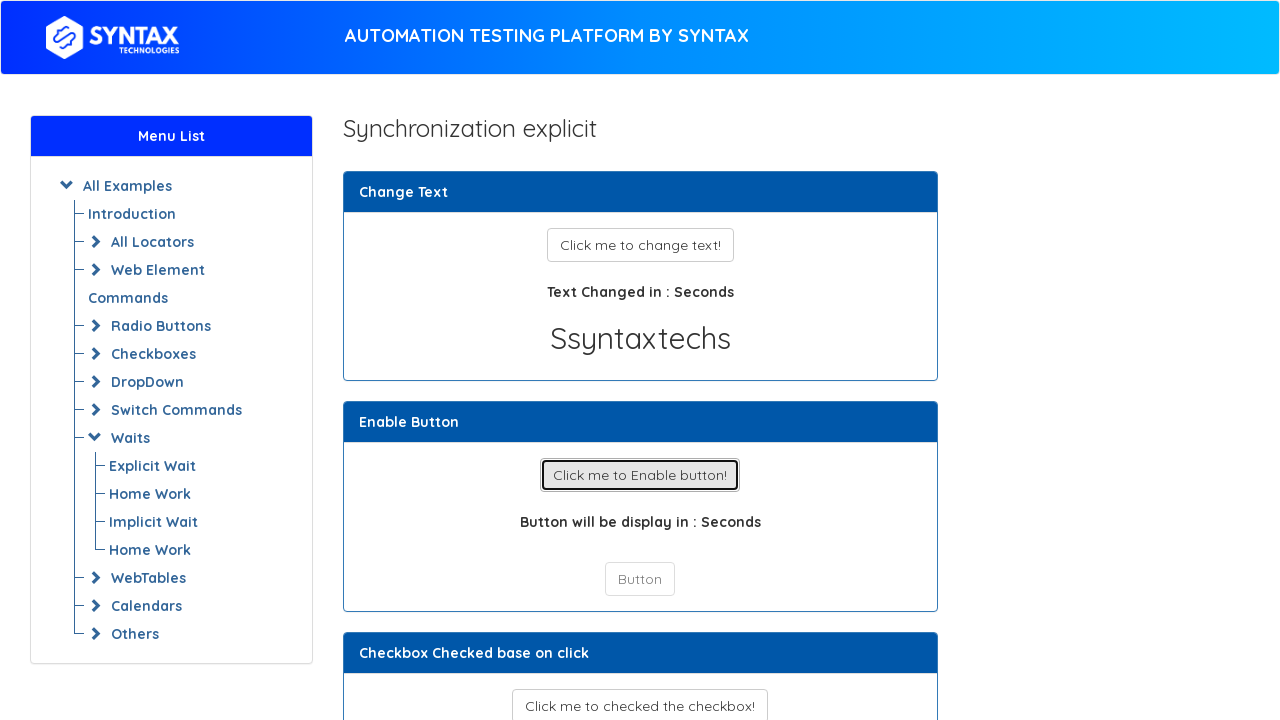

Clicked the third button at (619, 18) on xpath=(//button[@class='btn btn-default'])[3]
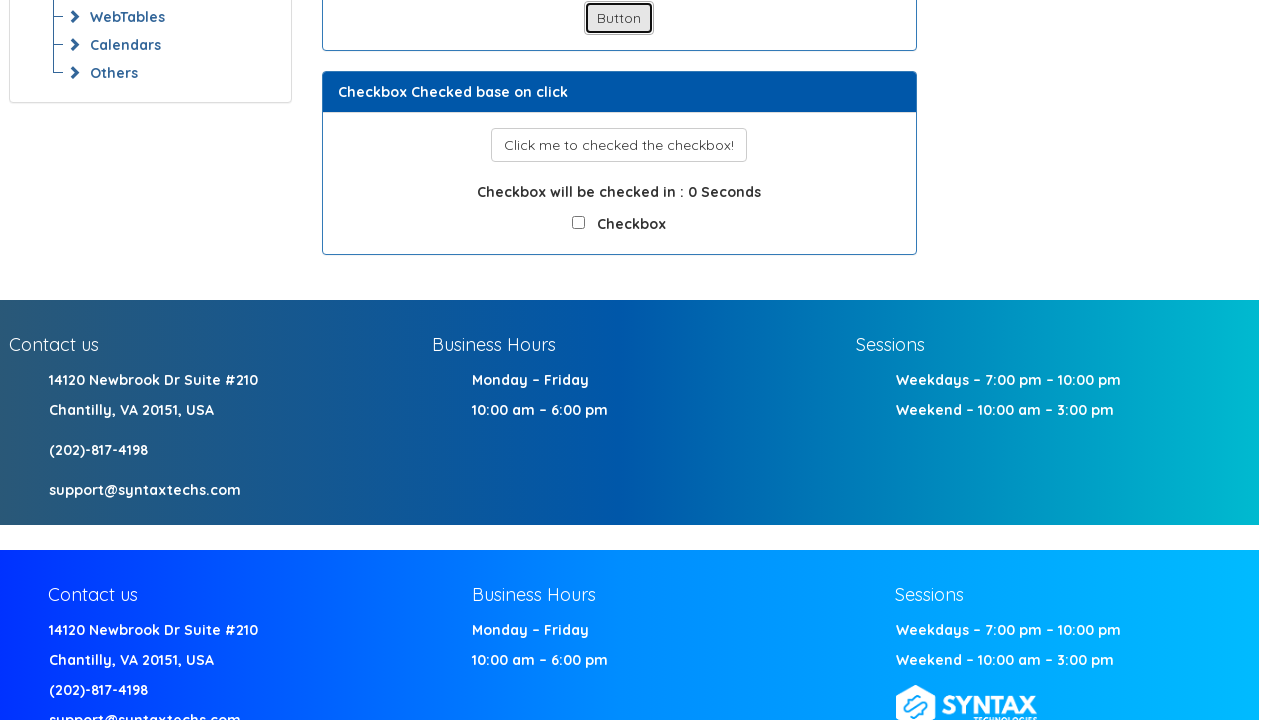

Clicked checkbox button to check the checkbox at (619, 145) on #checkbox_button
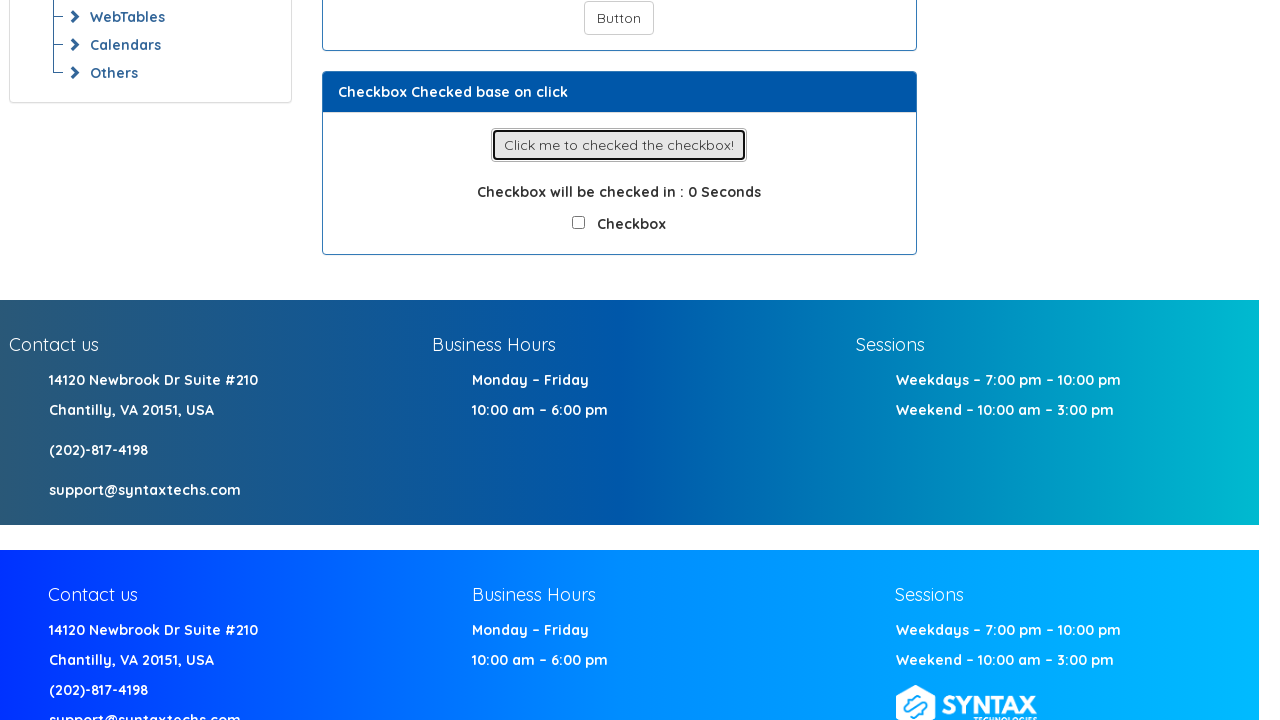

Waited for checkbox to be checked
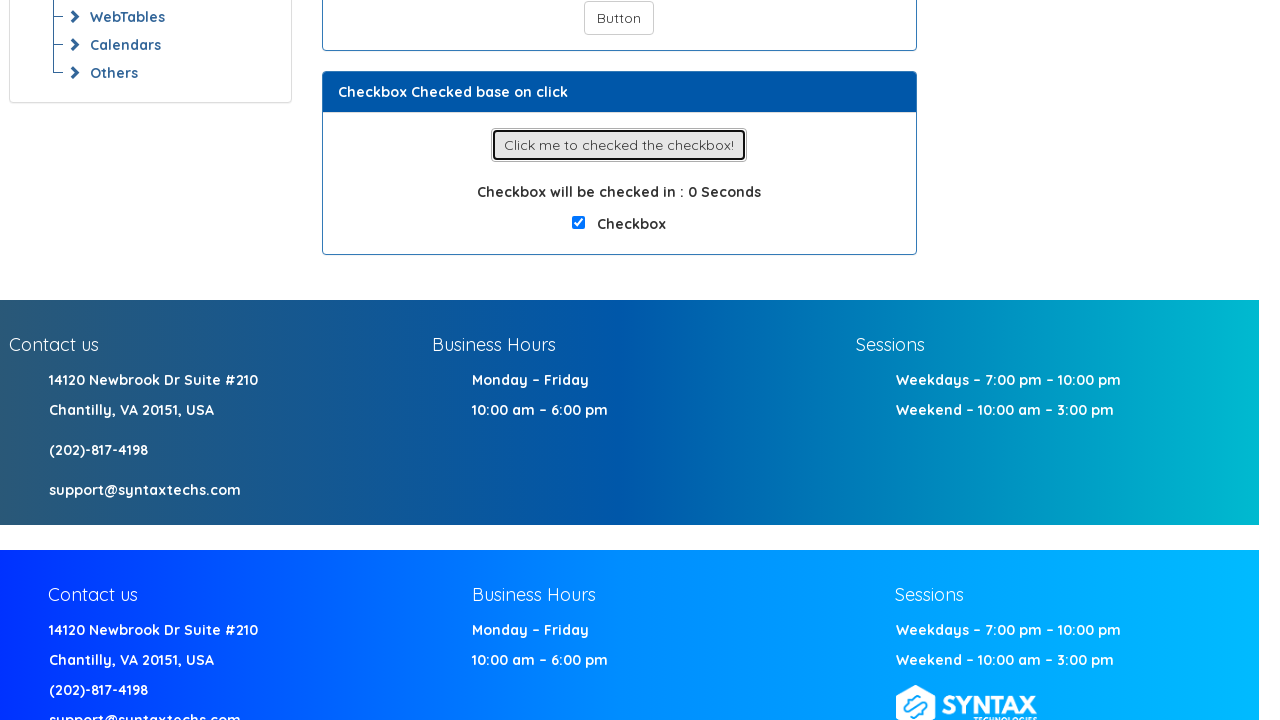

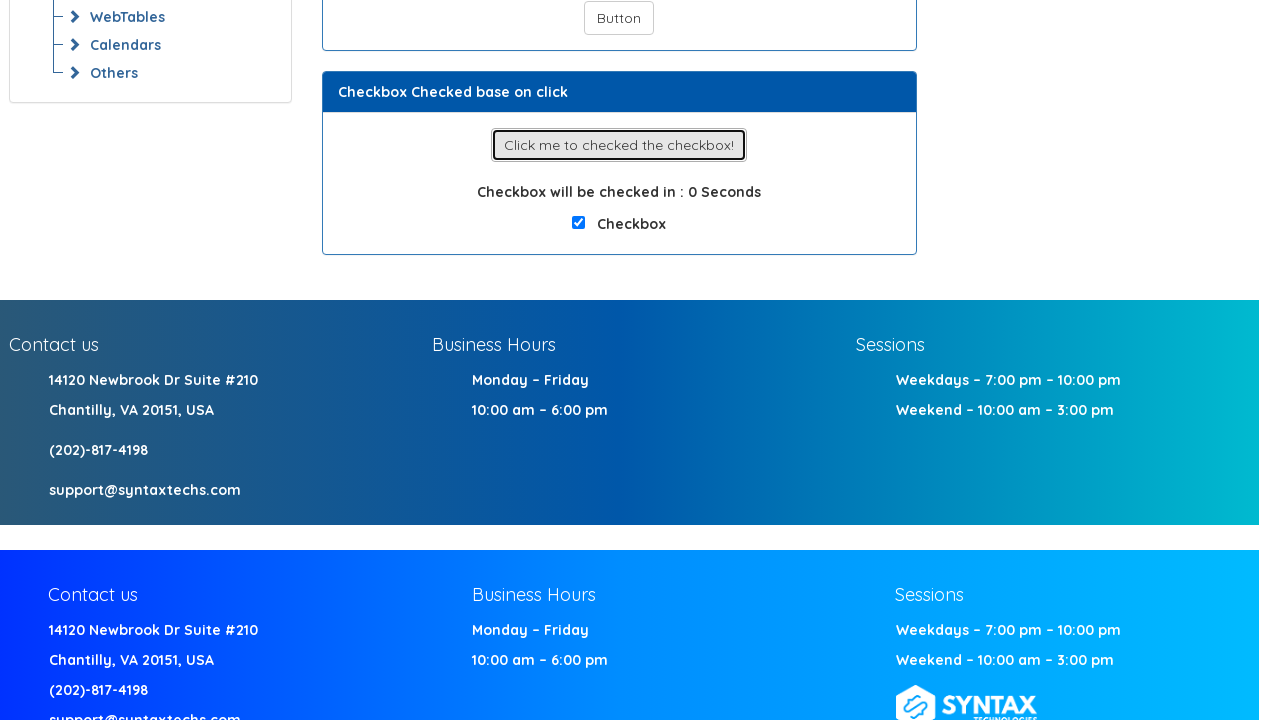